Tests registration form validation by filling valid data for all fields except last name, which receives only numbers "123", then submits the form.

Starting URL: https://suninjuly.github.io/registration1.html

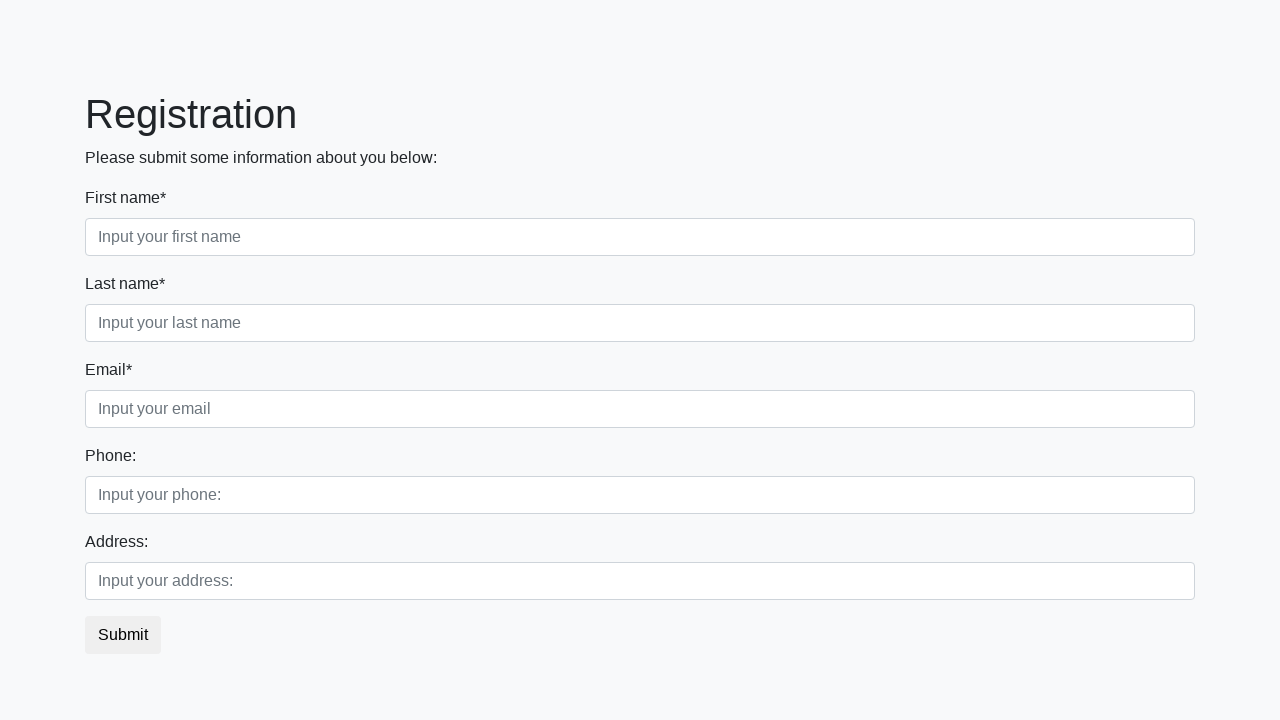

Filled first name with 'Bob' on .first_block .form-group:nth-child(1) input
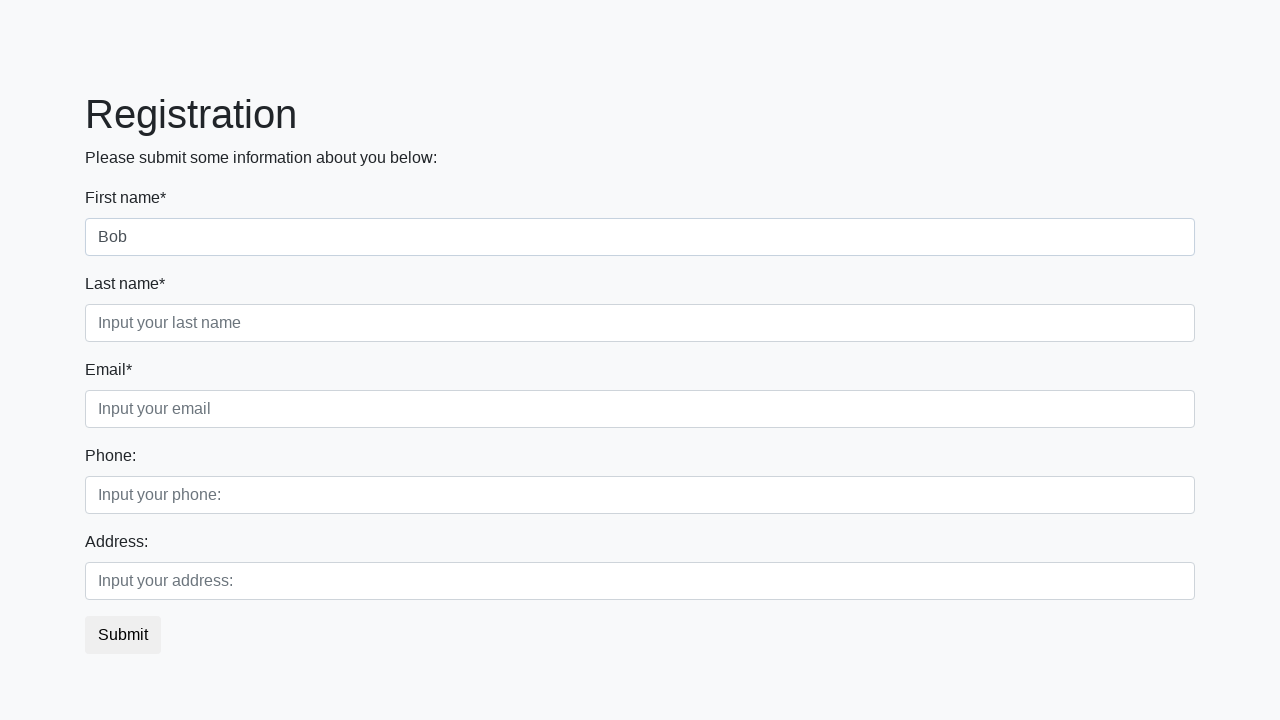

Filled email with 'jo_mav@gmail.com' on div.first_block input.form-control.third
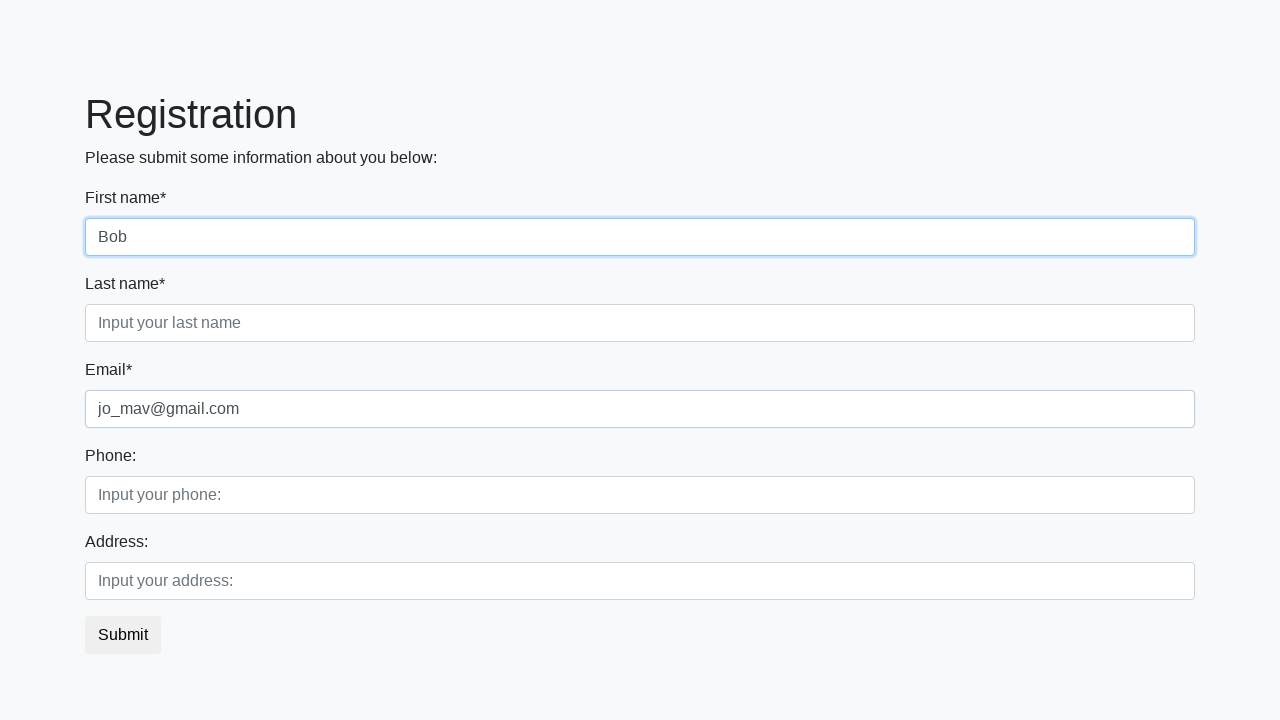

Filled phone with '+4915175589654' on div.second_block input.form-control.first
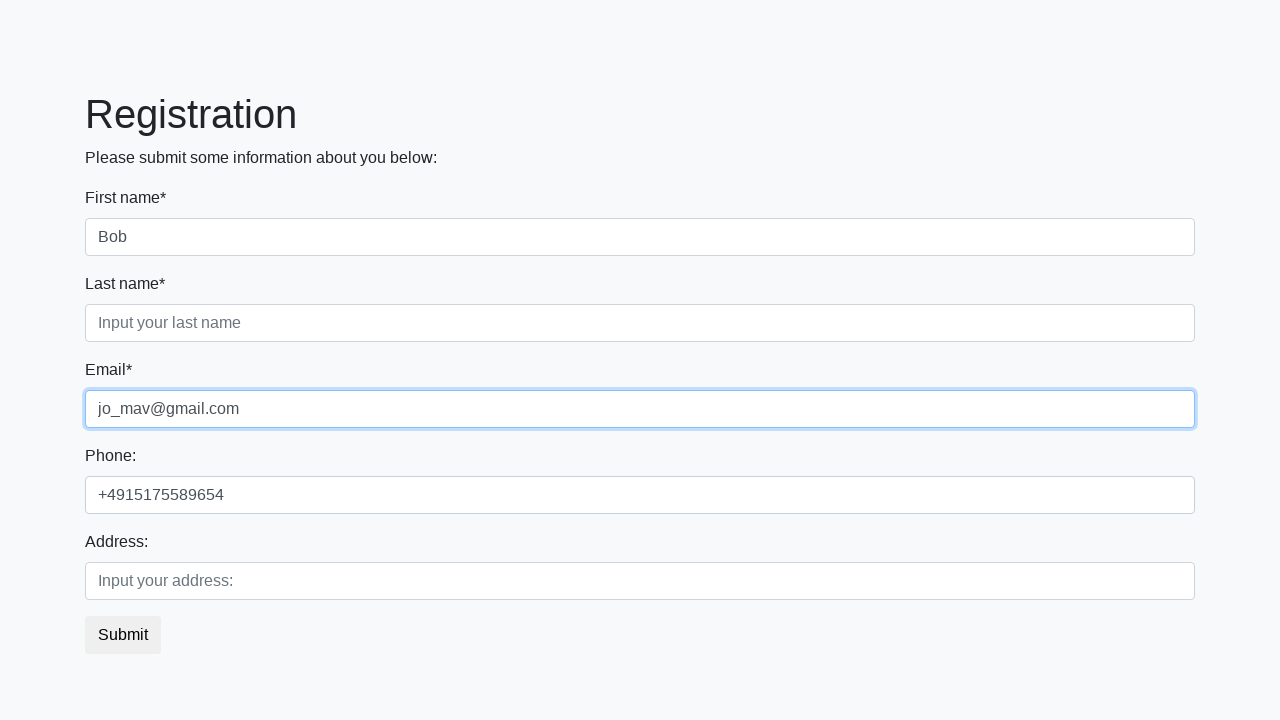

Filled address with 'wersernstrasse - 11' on div.second_block input.form-control.second
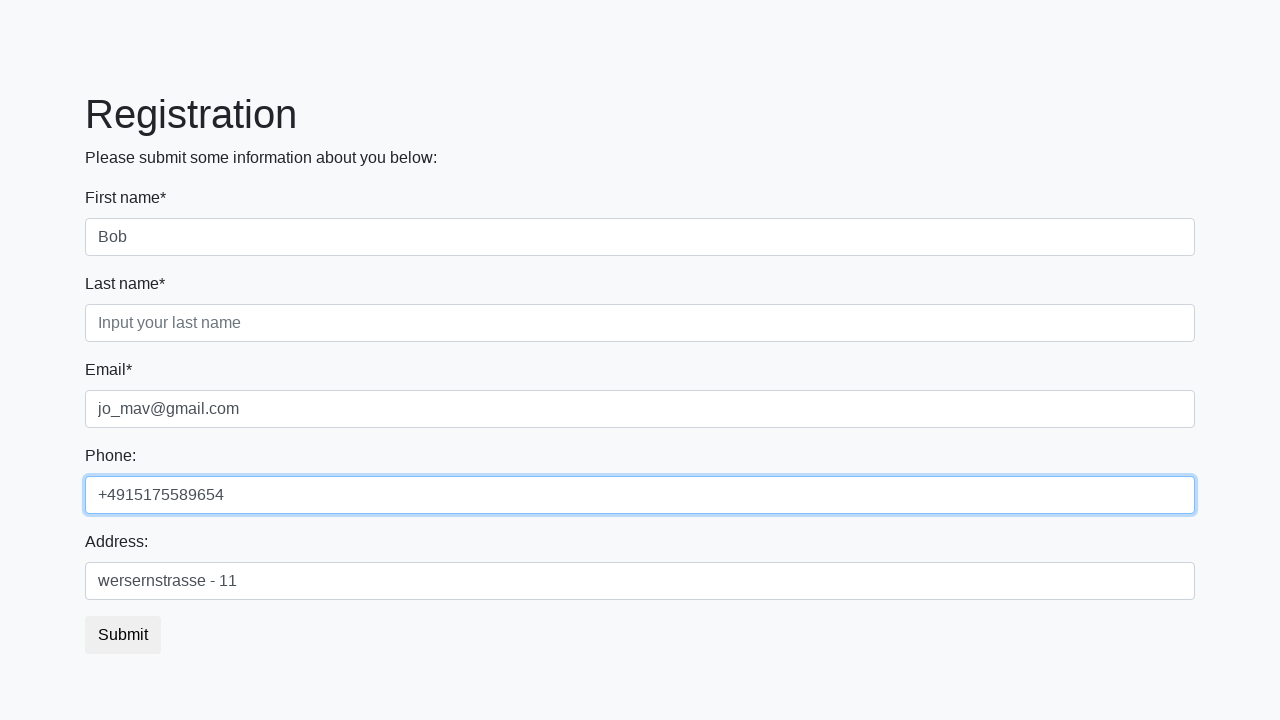

Filled last name with invalid data '123' (only numbers) on div.first_block input.form-control.second
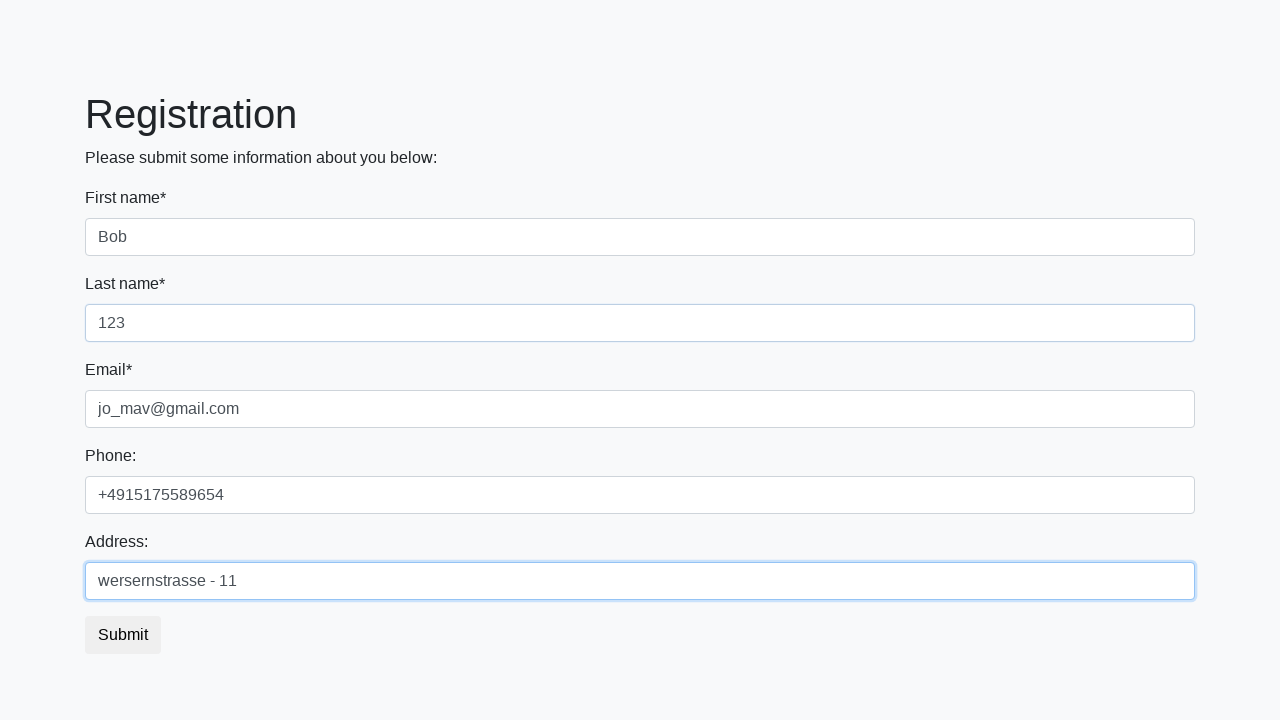

Clicked submit button to submit the form at (123, 635) on button.btn.btn-default
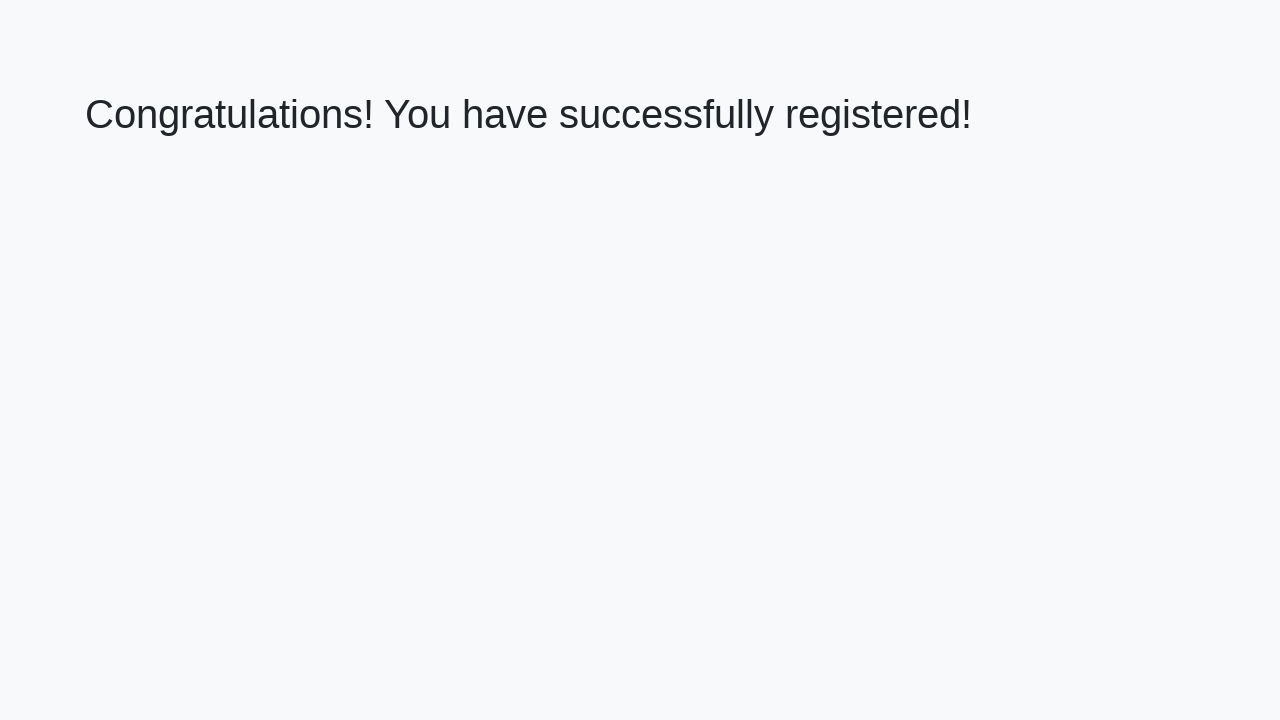

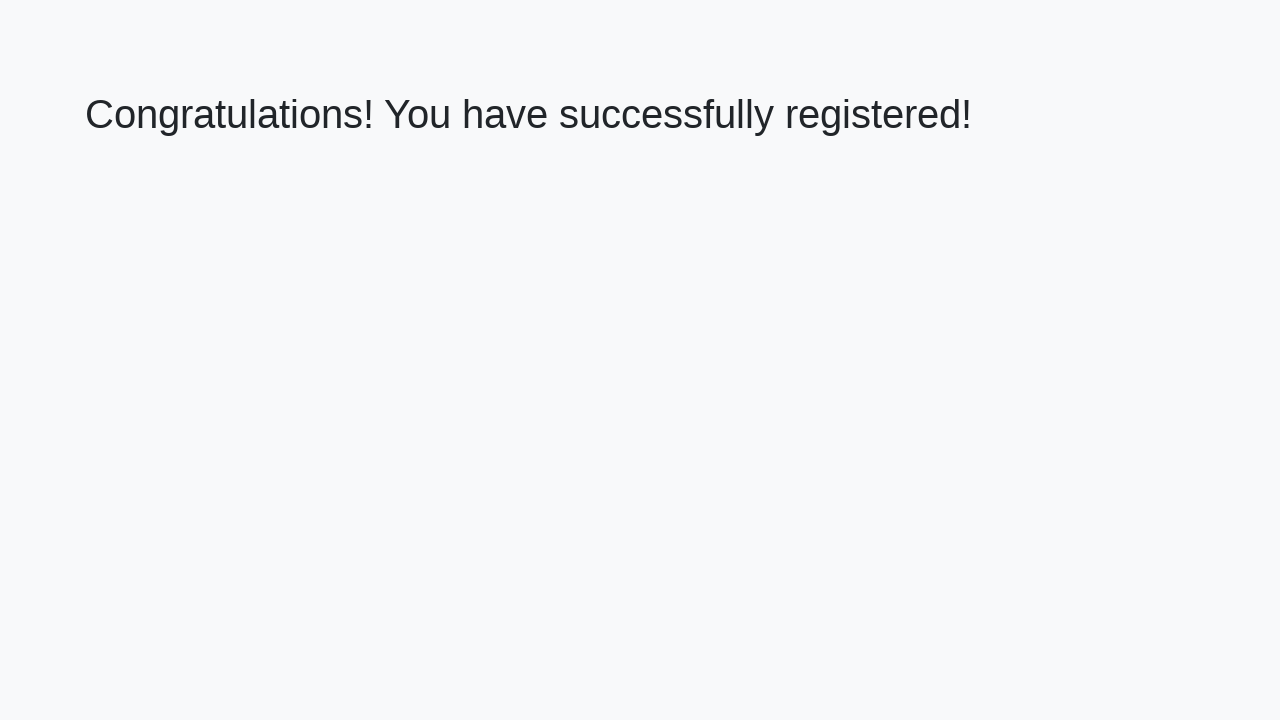